Tests keyboard input functionality by sending various key presses (TAB, ESC, text, and ENTER) to an input field

Starting URL: https://the-internet.herokuapp.com/key_presses

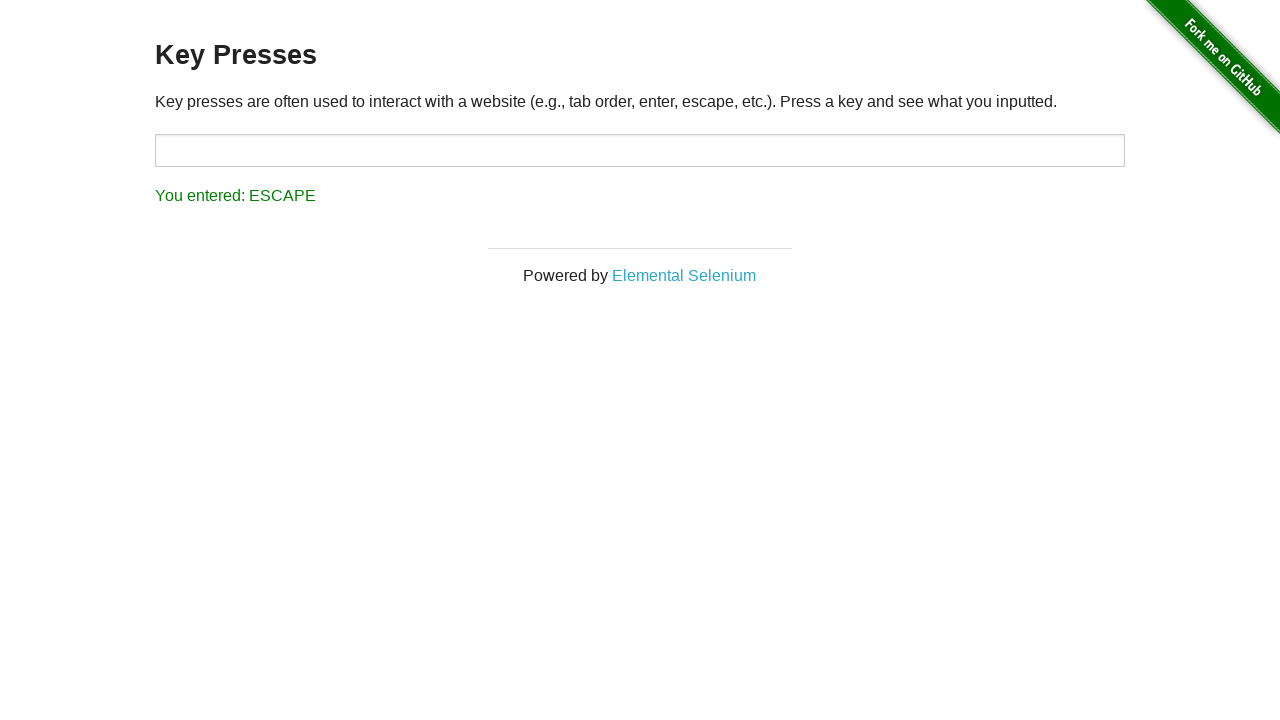

Pressed TAB key on target input field on #target
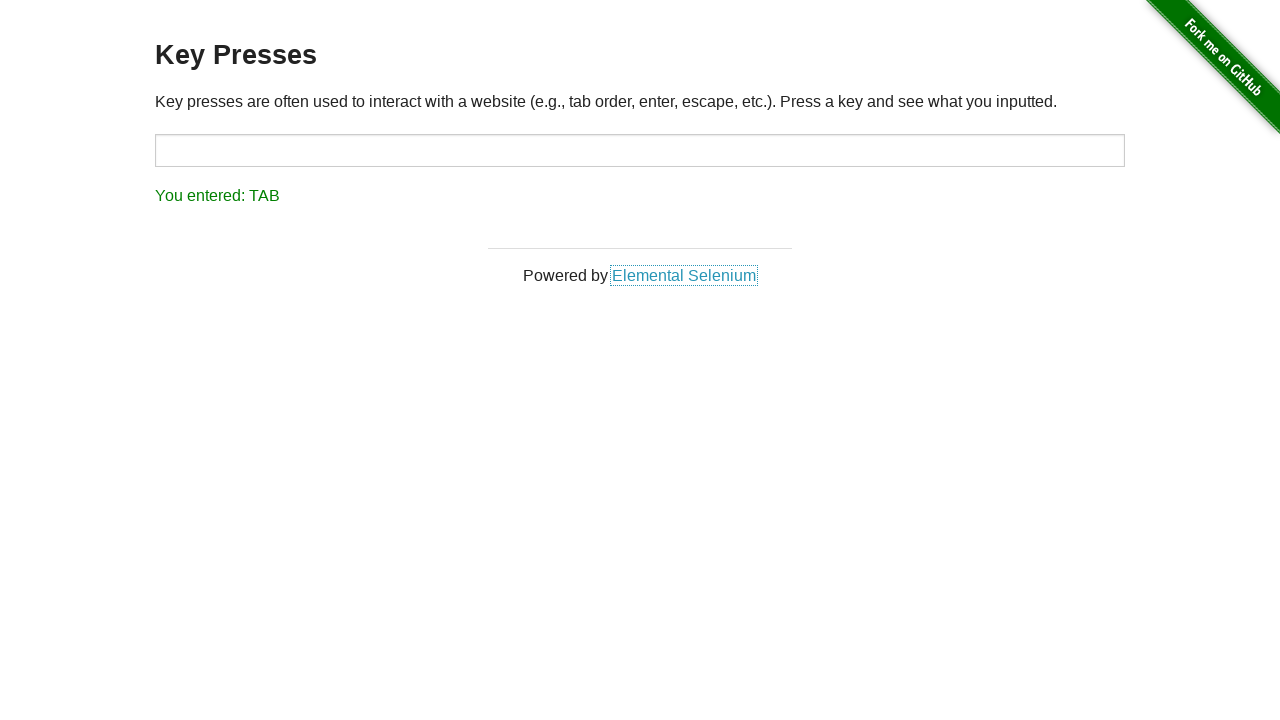

Pressed ESC key on target input field on #target
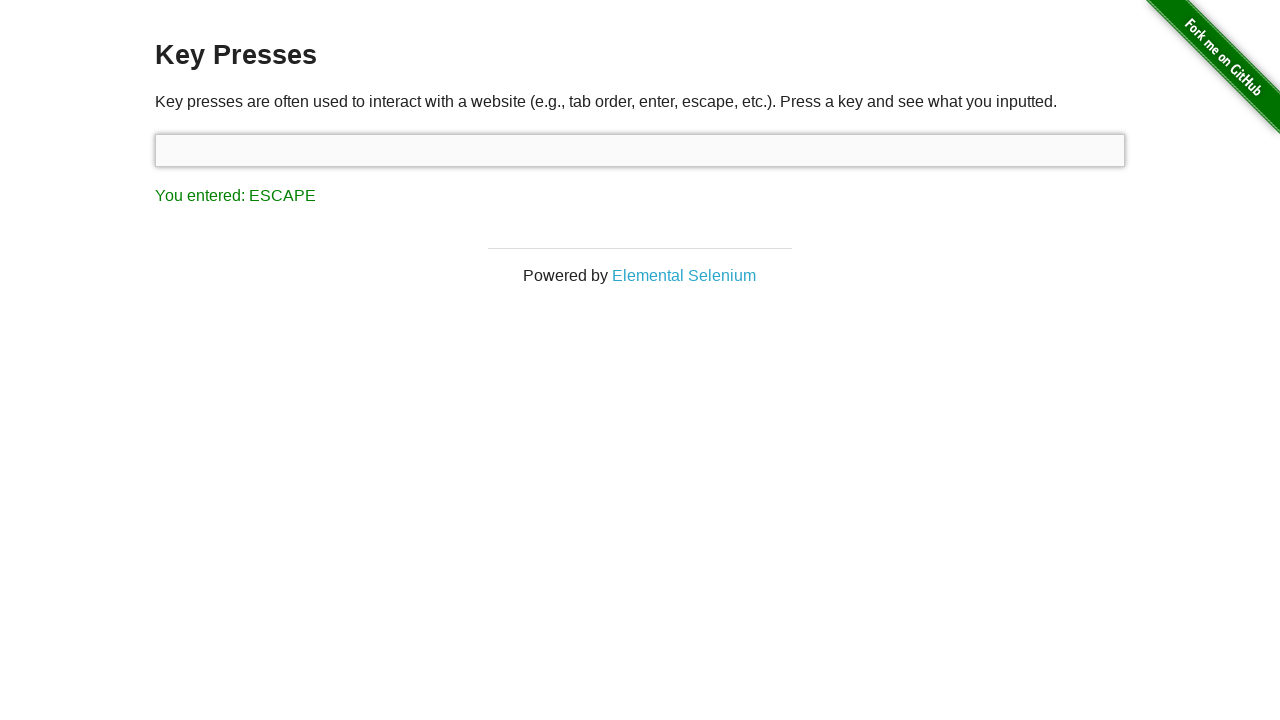

Filled target input field with 'Test' on #target
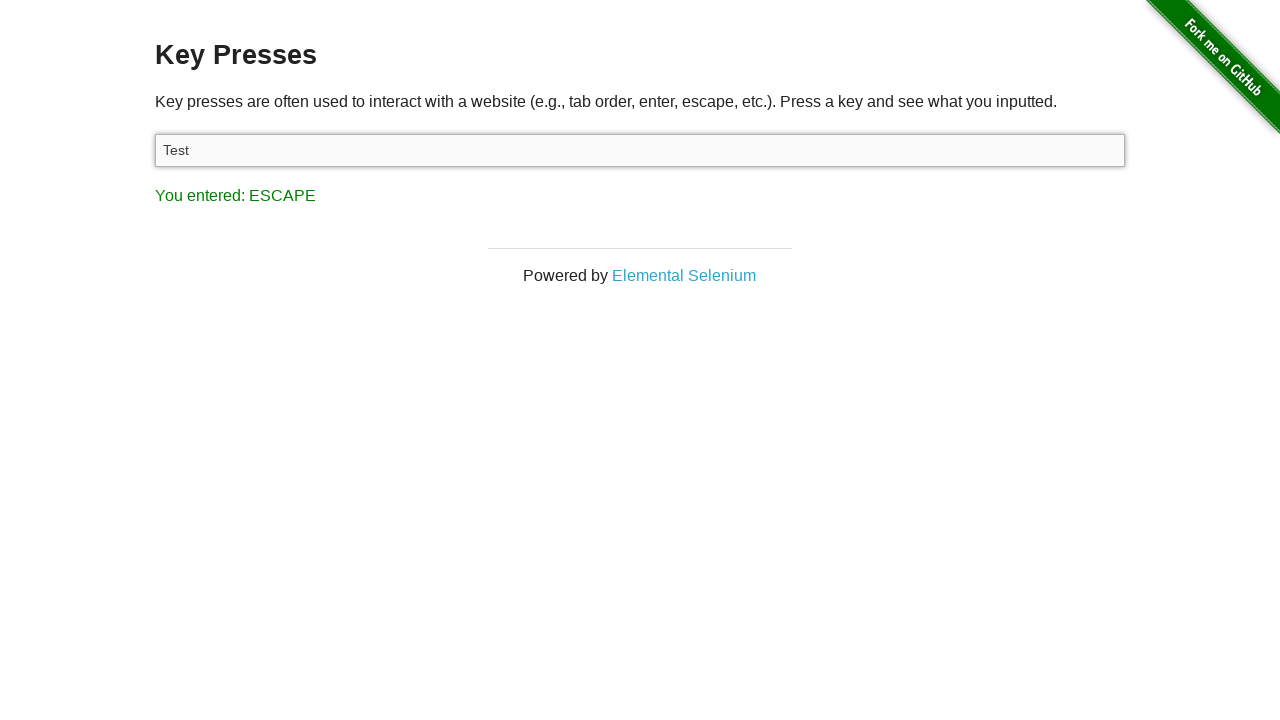

Pressed ENTER key on target input field on #target
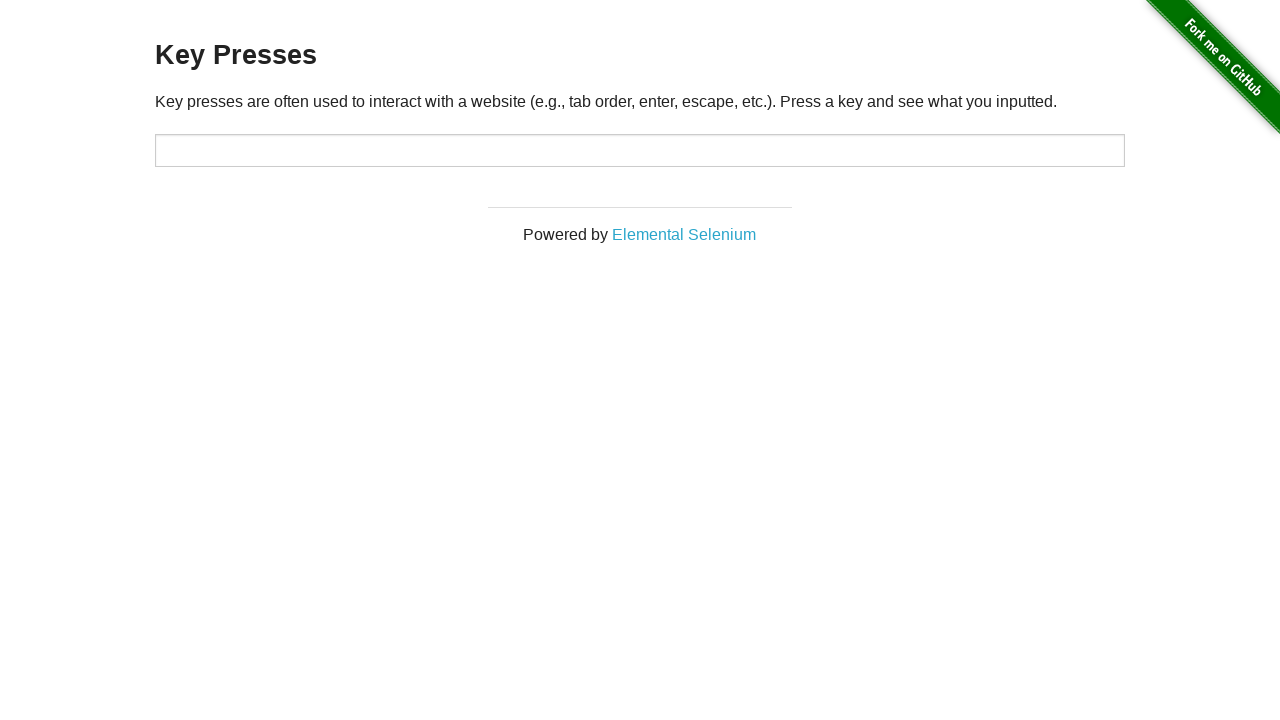

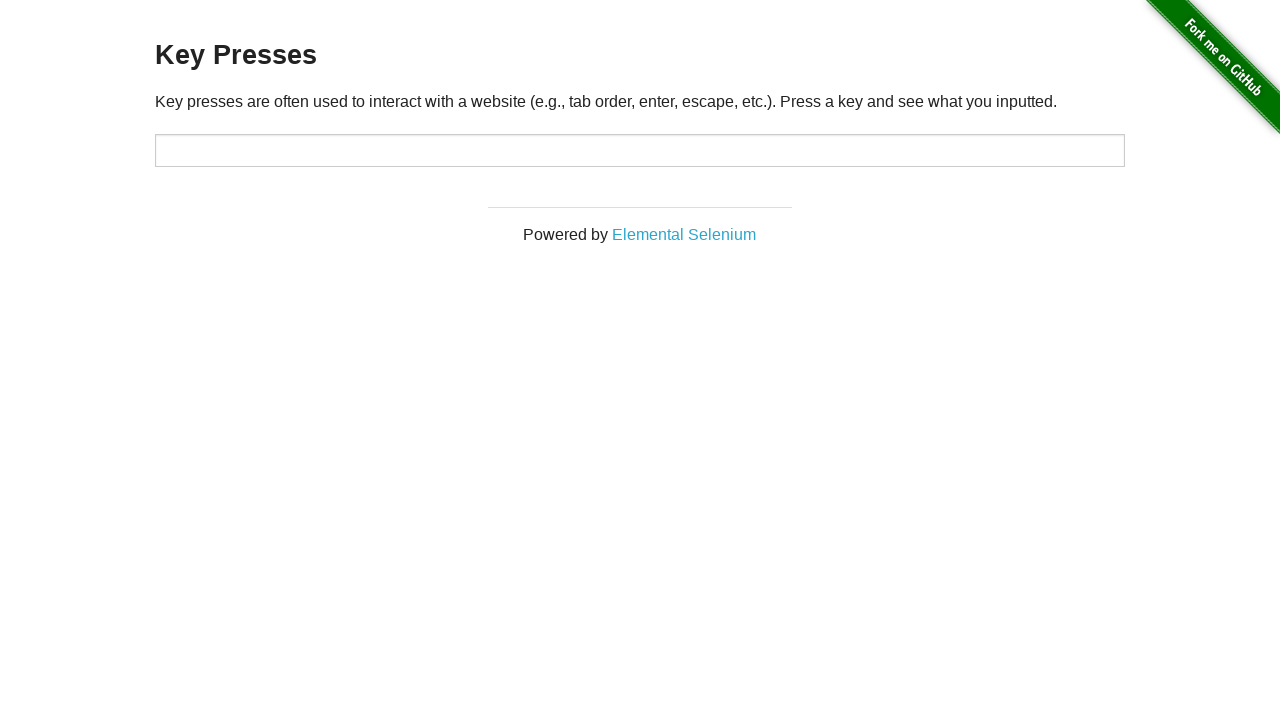